Tests that the complete all checkbox updates its state when individual items are completed or cleared.

Starting URL: https://demo.playwright.dev/todomvc

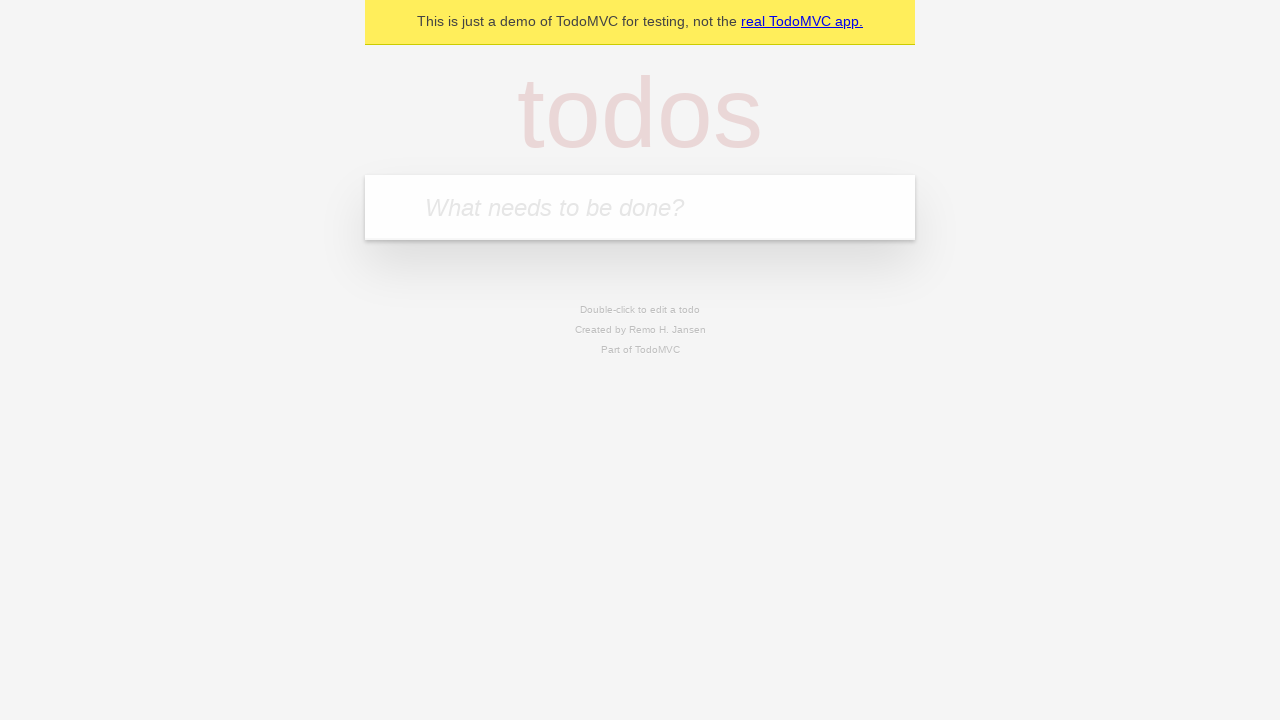

Filled input field with 'buy some cheese' on internal:attr=[placeholder="What needs to be done?"i]
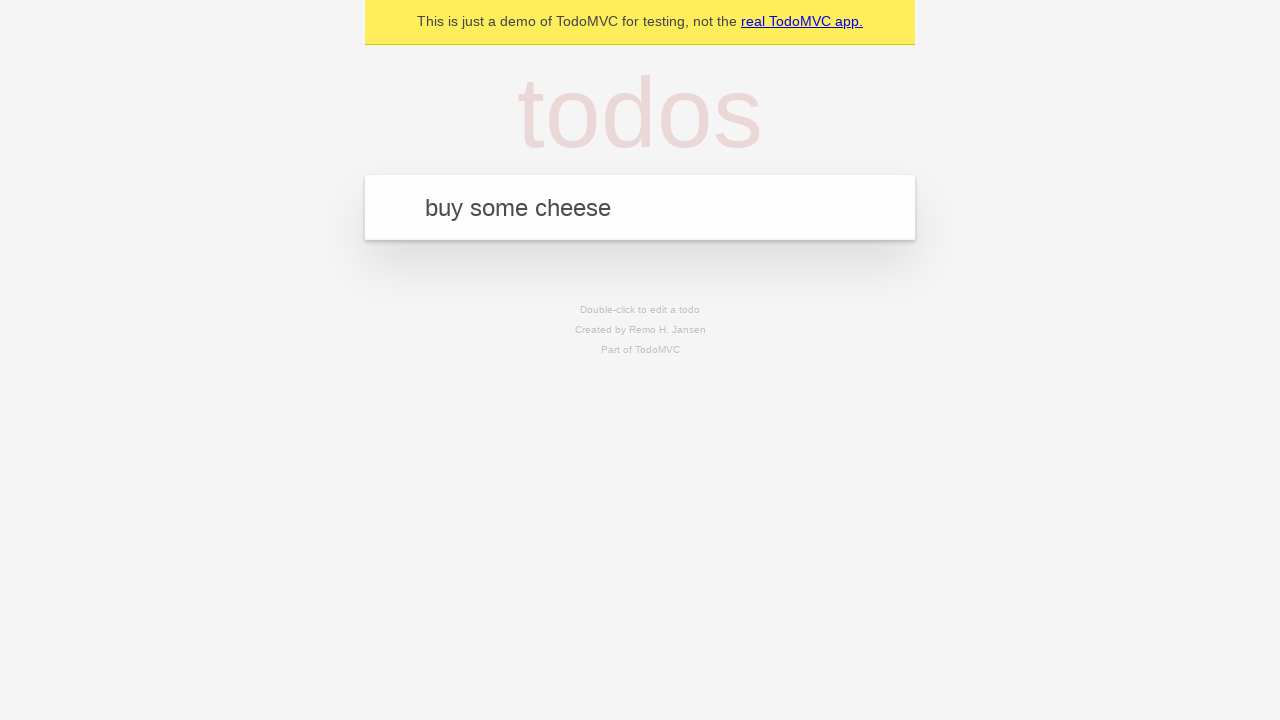

Pressed Enter to add first todo item on internal:attr=[placeholder="What needs to be done?"i]
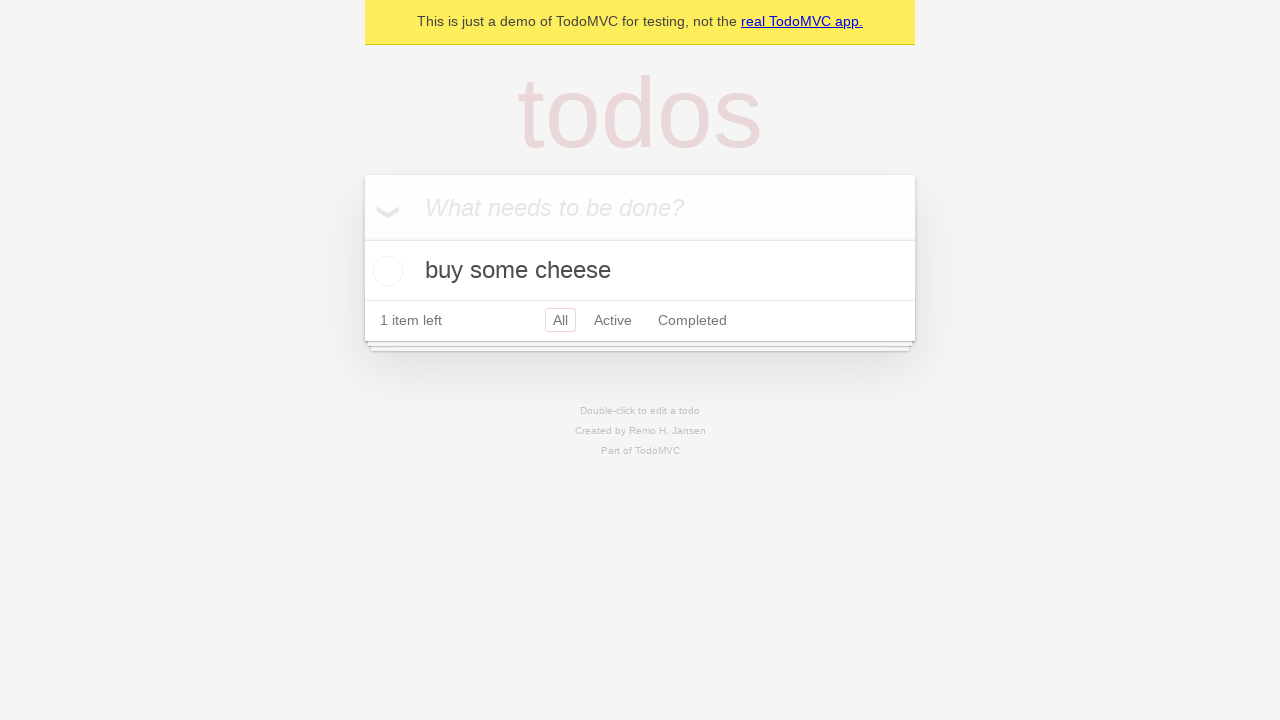

Filled input field with 'feed the cat' on internal:attr=[placeholder="What needs to be done?"i]
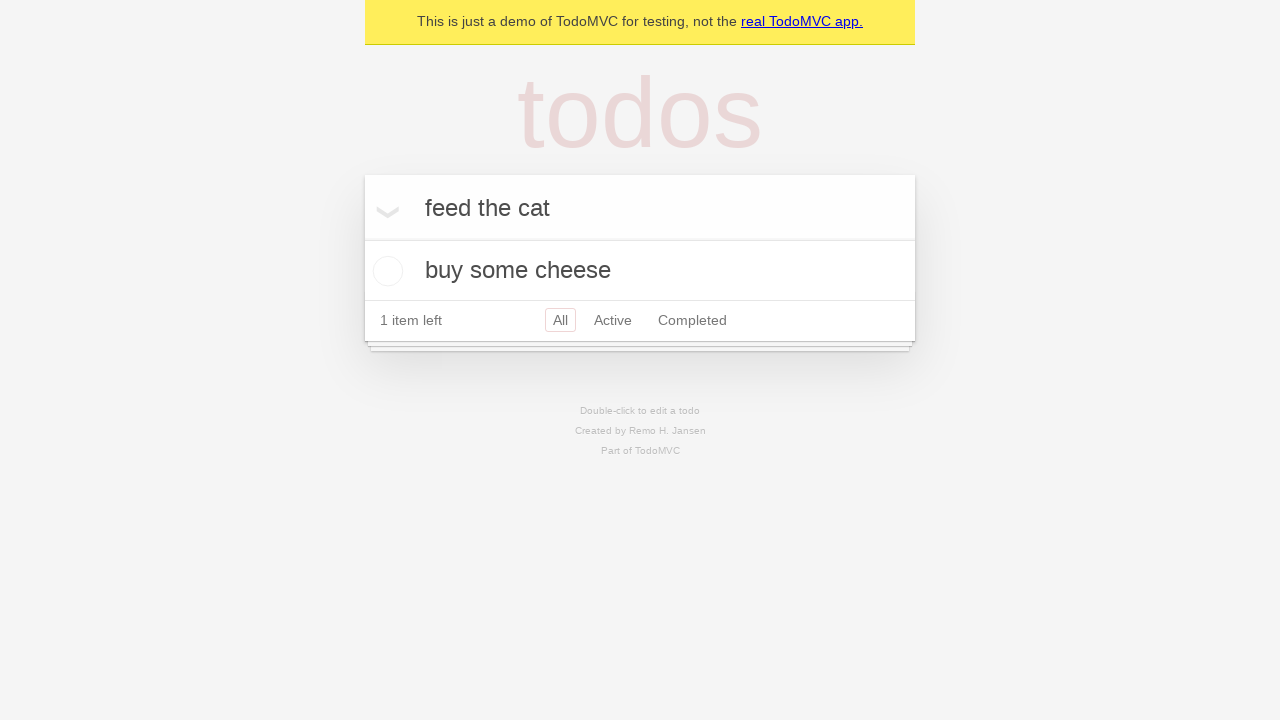

Pressed Enter to add second todo item on internal:attr=[placeholder="What needs to be done?"i]
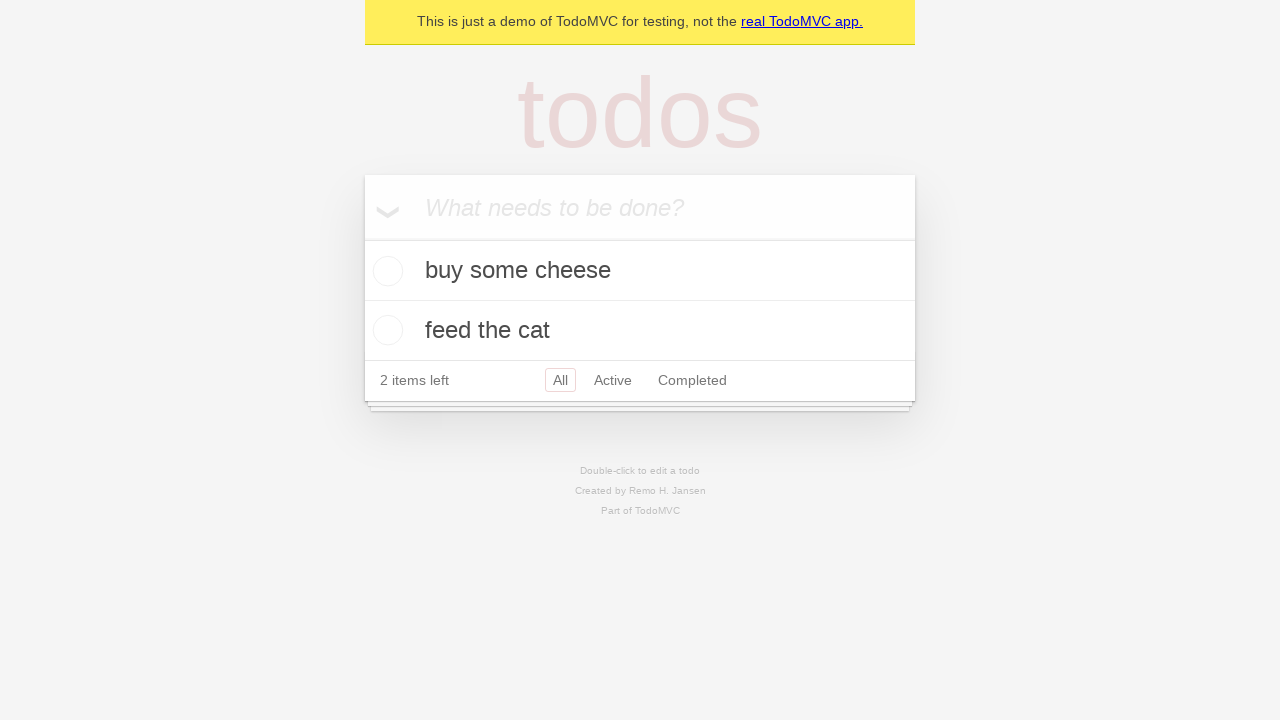

Filled input field with 'book a doctors appointment' on internal:attr=[placeholder="What needs to be done?"i]
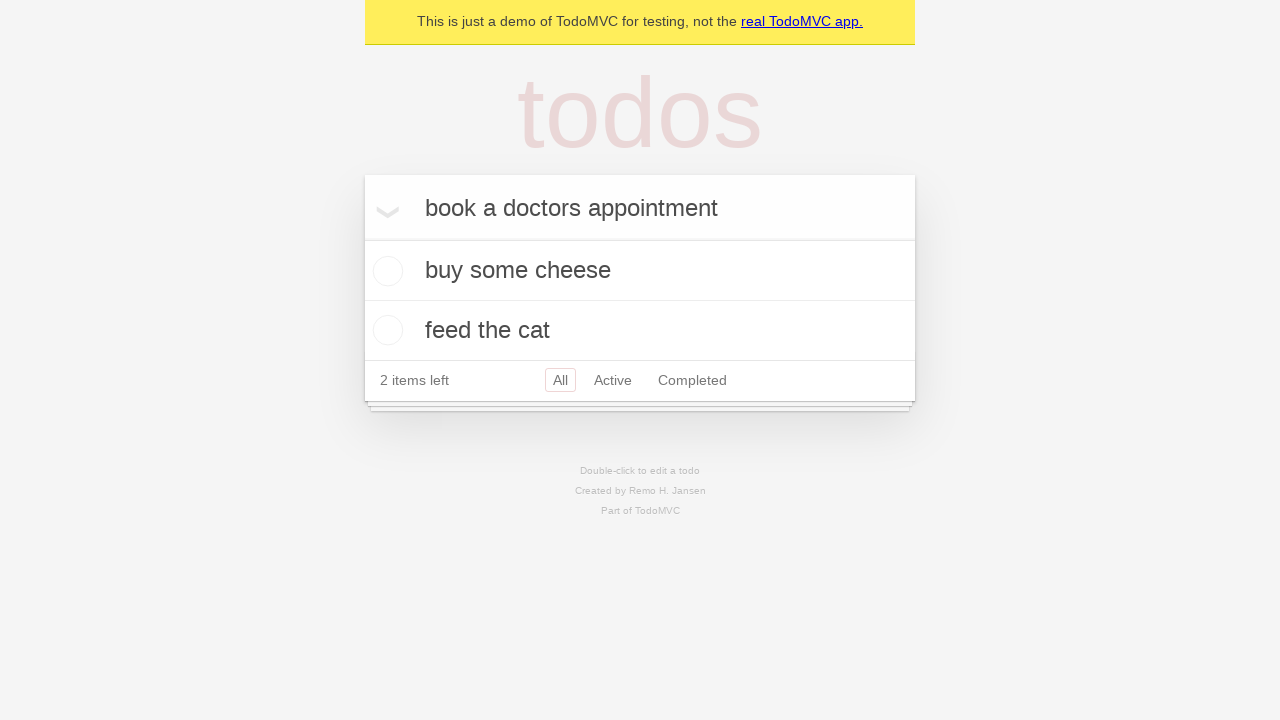

Pressed Enter to add third todo item on internal:attr=[placeholder="What needs to be done?"i]
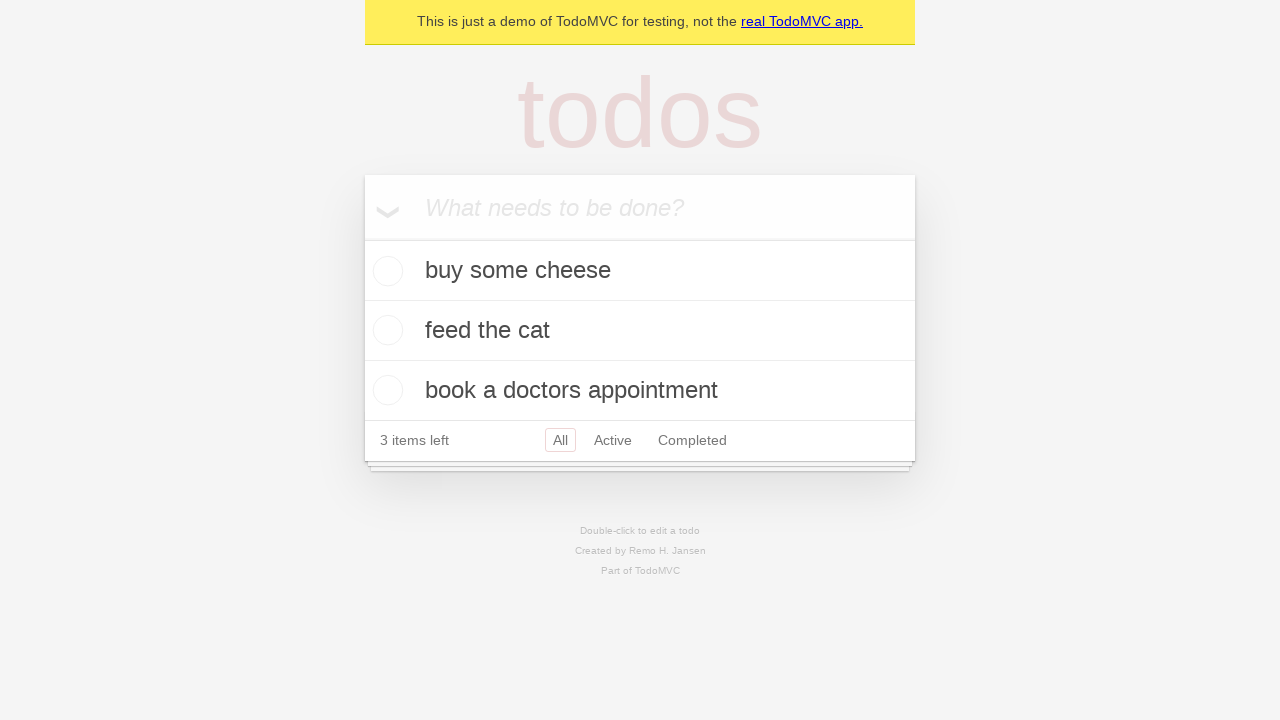

Clicked 'Mark all as complete' checkbox to check all todos at (362, 238) on internal:label="Mark all as complete"i
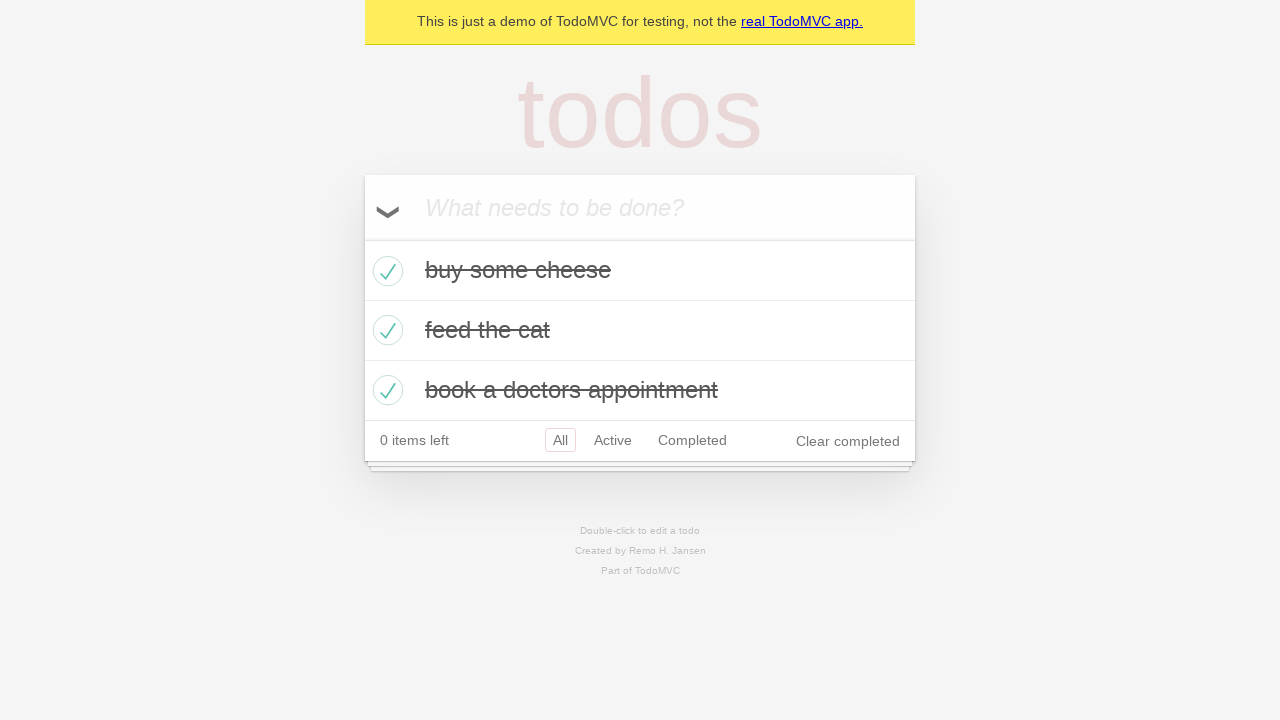

Unchecked the first todo item checkbox at (385, 271) on internal:testid=[data-testid="todo-item"s] >> nth=0 >> internal:role=checkbox
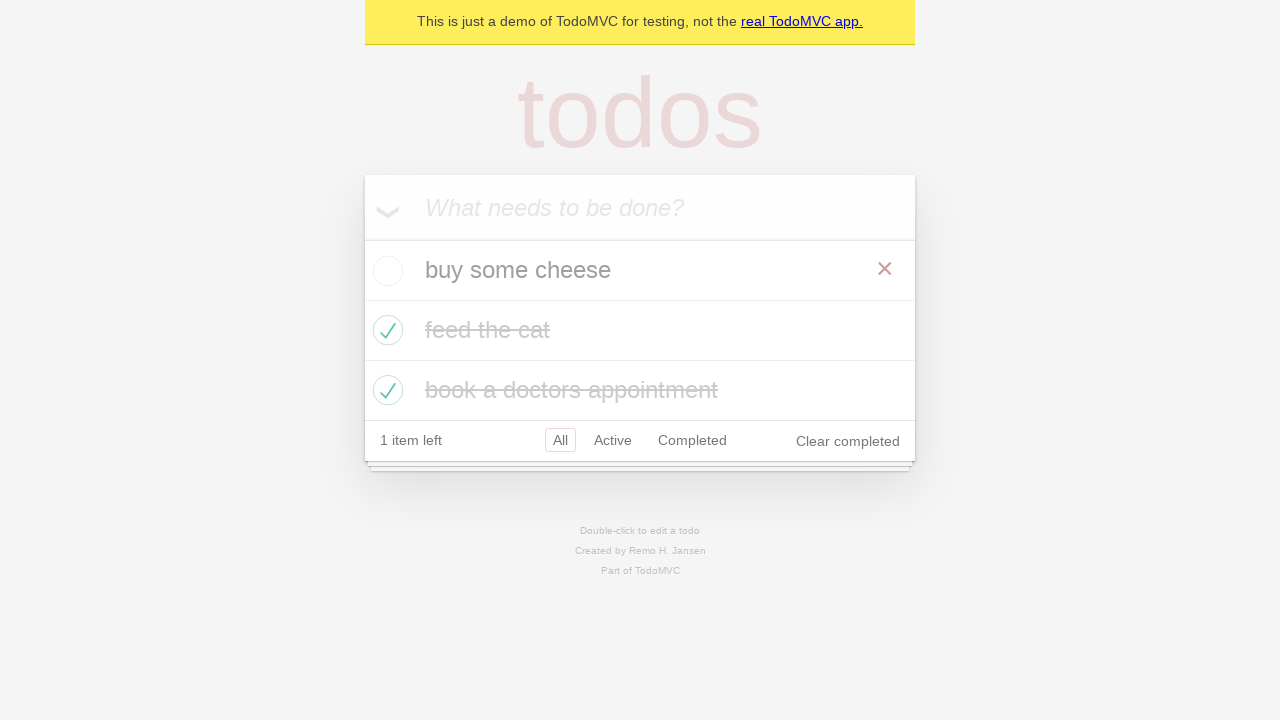

Checked the first todo item checkbox again at (385, 271) on internal:testid=[data-testid="todo-item"s] >> nth=0 >> internal:role=checkbox
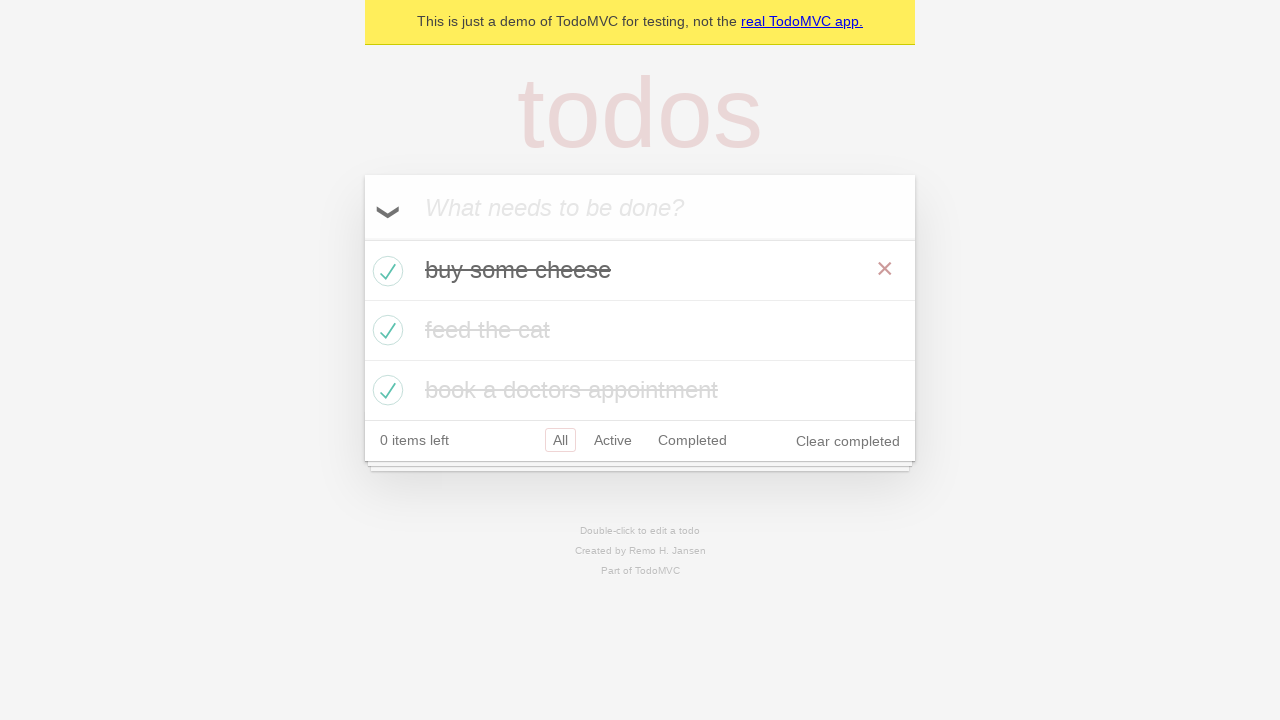

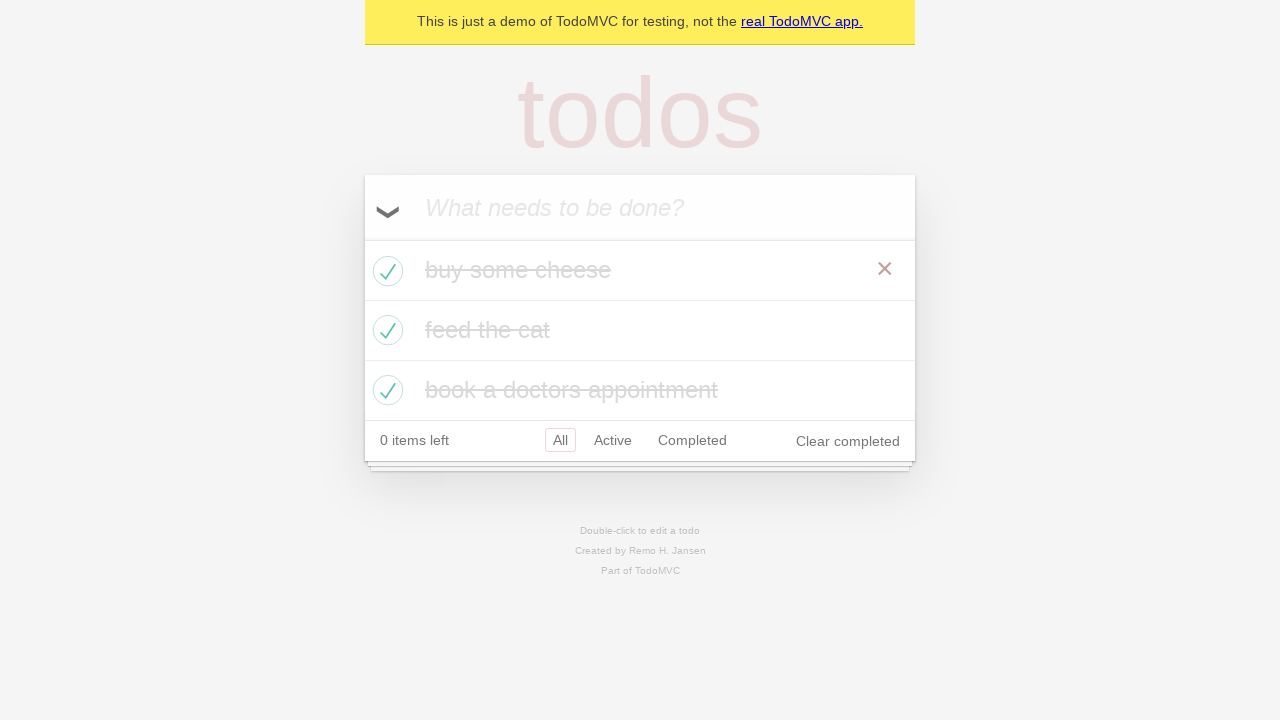